Tests right-click context menu functionality by right-clicking an element and hovering over menu items

Starting URL: http://swisnl.github.io/jQuery-contextMenu/demo.html

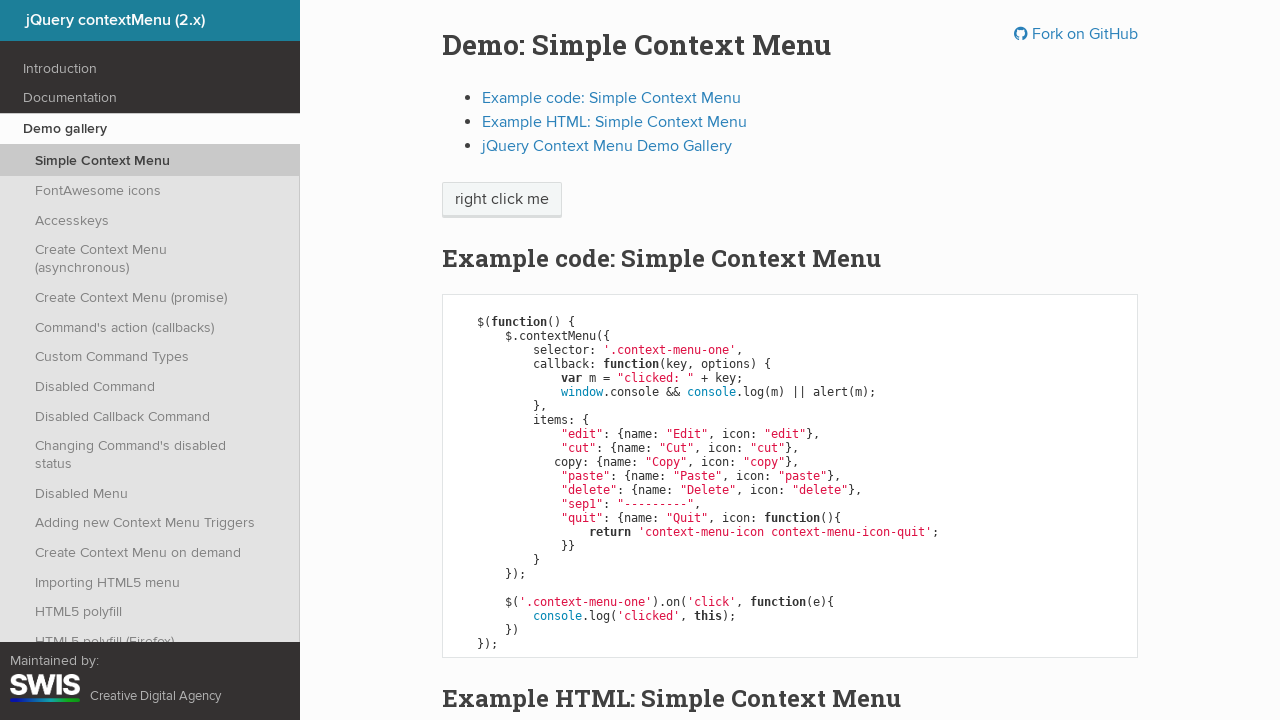

Right-clicked on 'right click me' element to open context menu at (502, 200) on //span[text()='right click me']
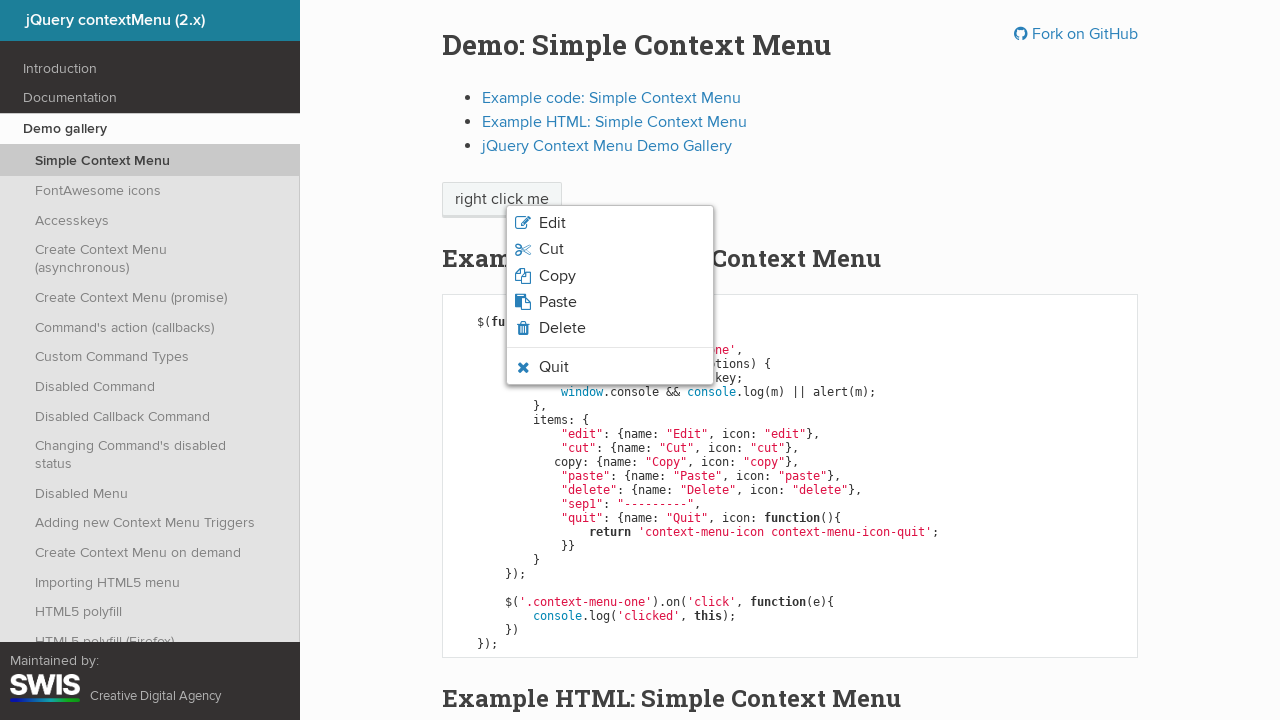

Verified context menu is displayed with Quit option visible
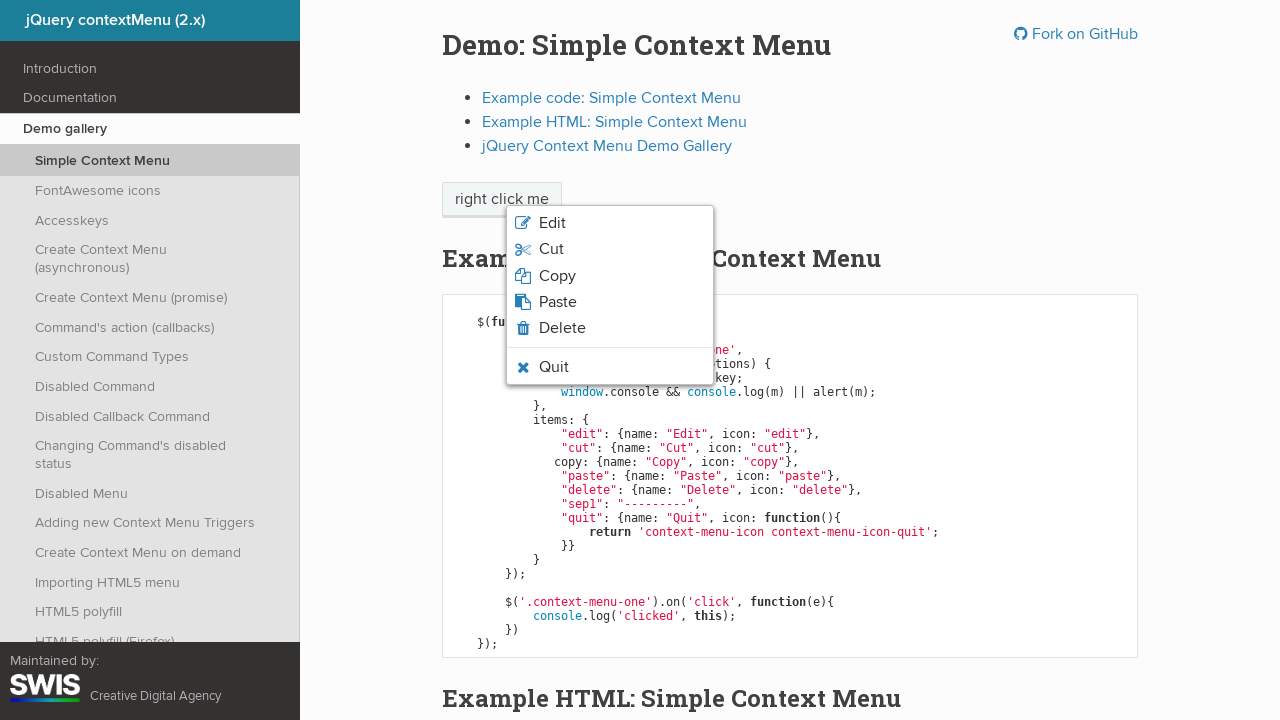

Hovered over Quit menu item at (554, 367) on xpath=//span[text()='Quit']
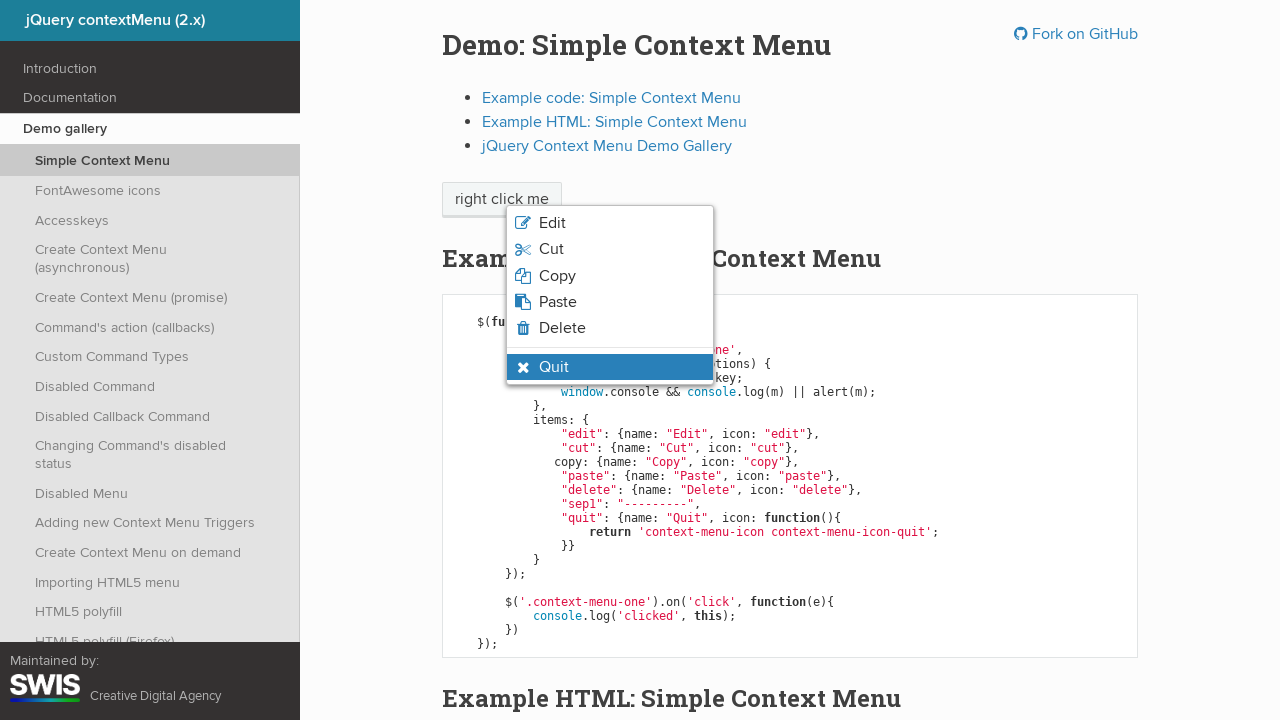

Verified Quit option is in hover state
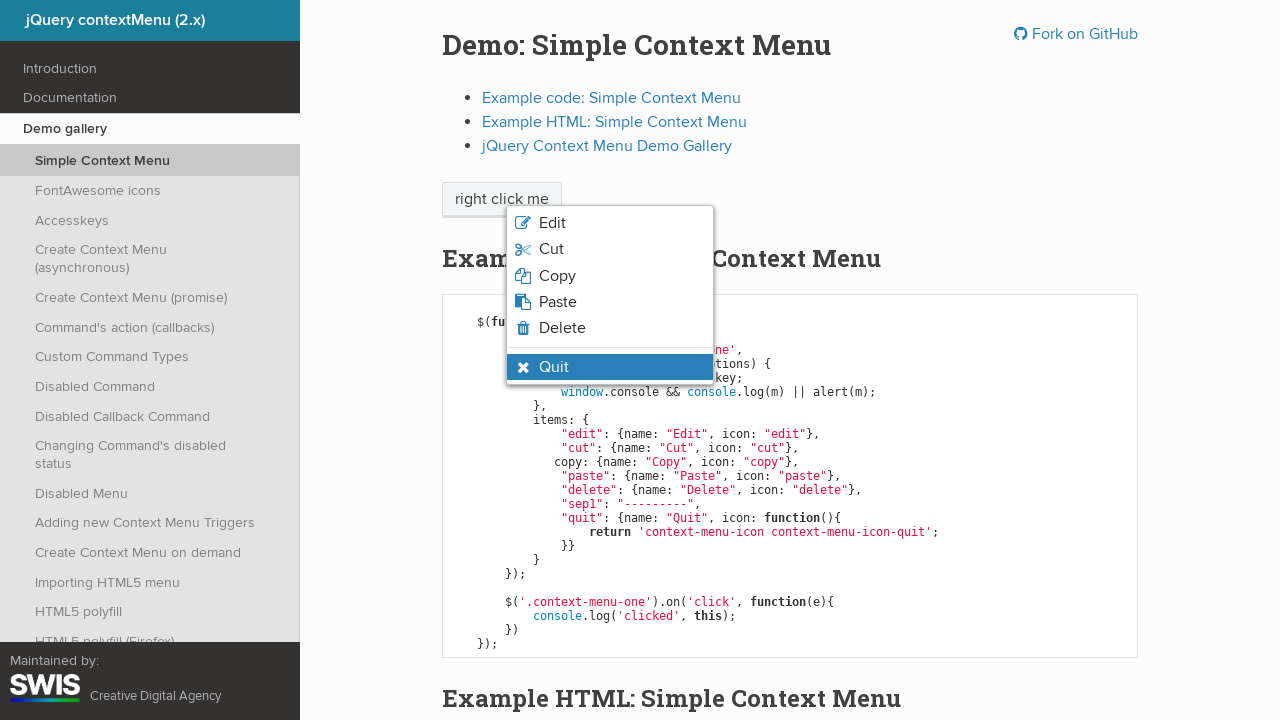

Clicked on Quit menu item at (554, 367) on xpath=//span[text()='Quit']
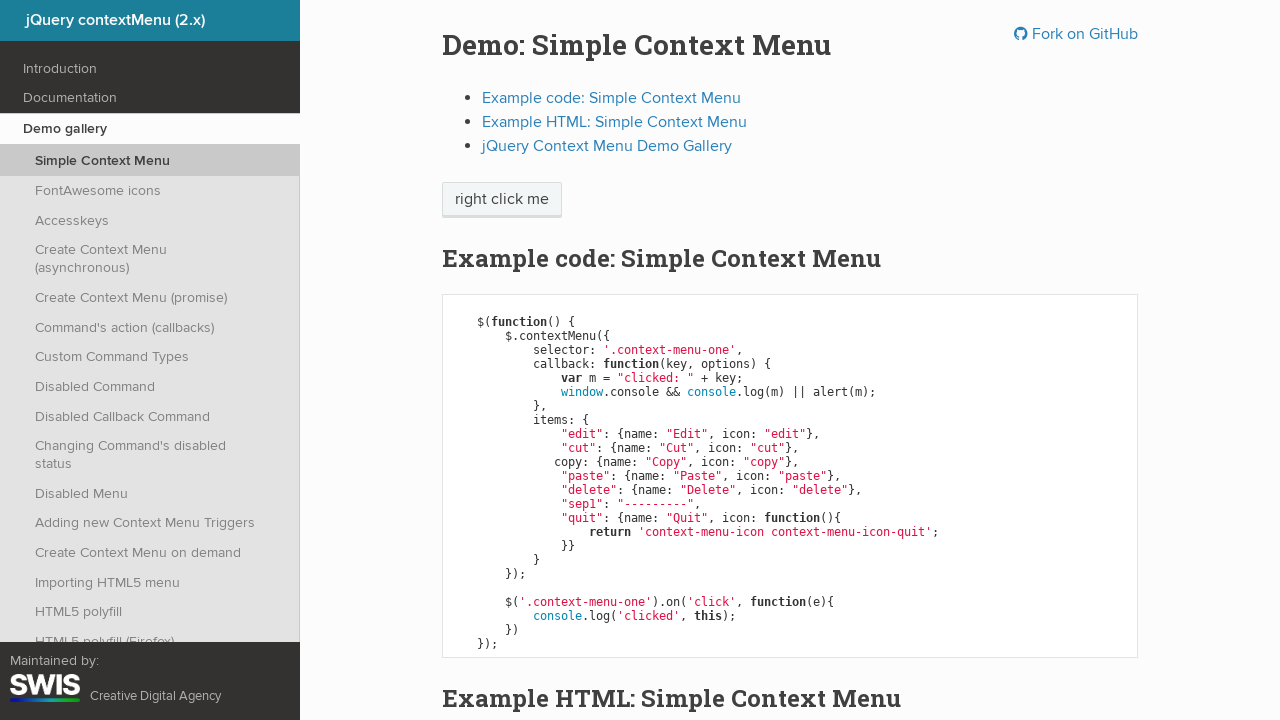

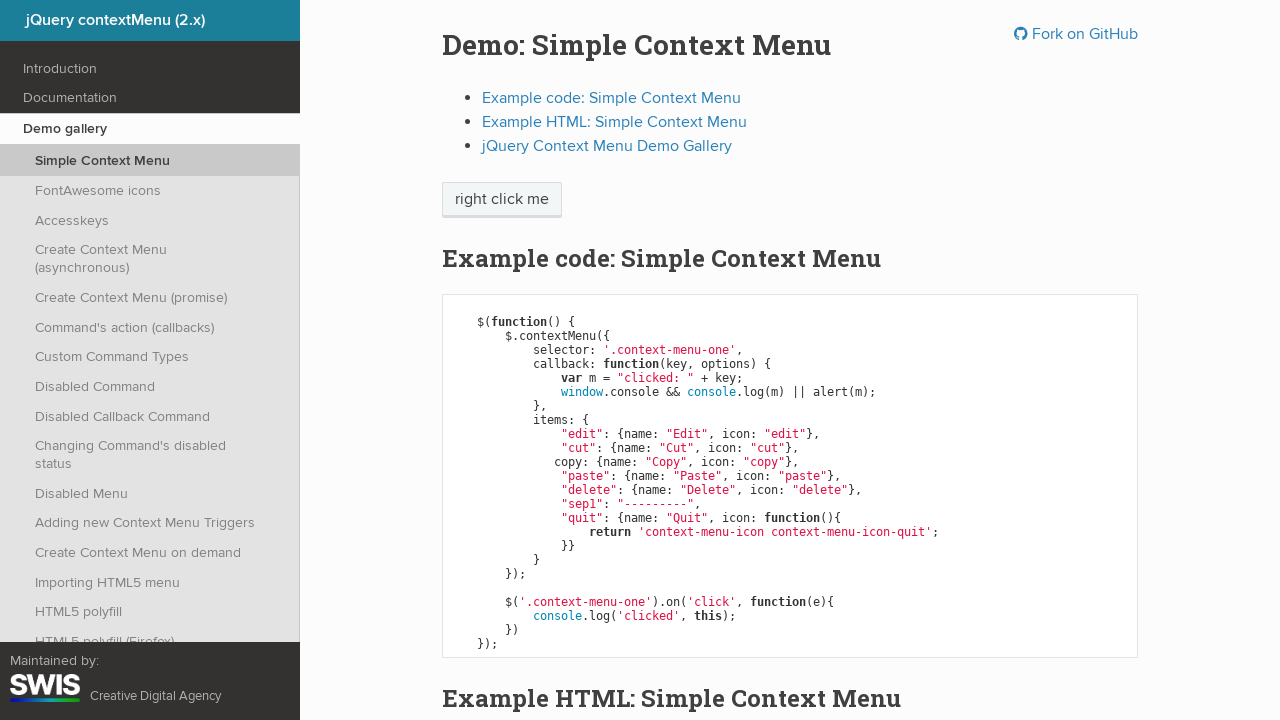